Tests the flight booking flow on BlazeDemo by selecting departure and destination cities, choosing a flight, and completing the purchase to verify the confirmation message.

Starting URL: https://blazedemo.com/

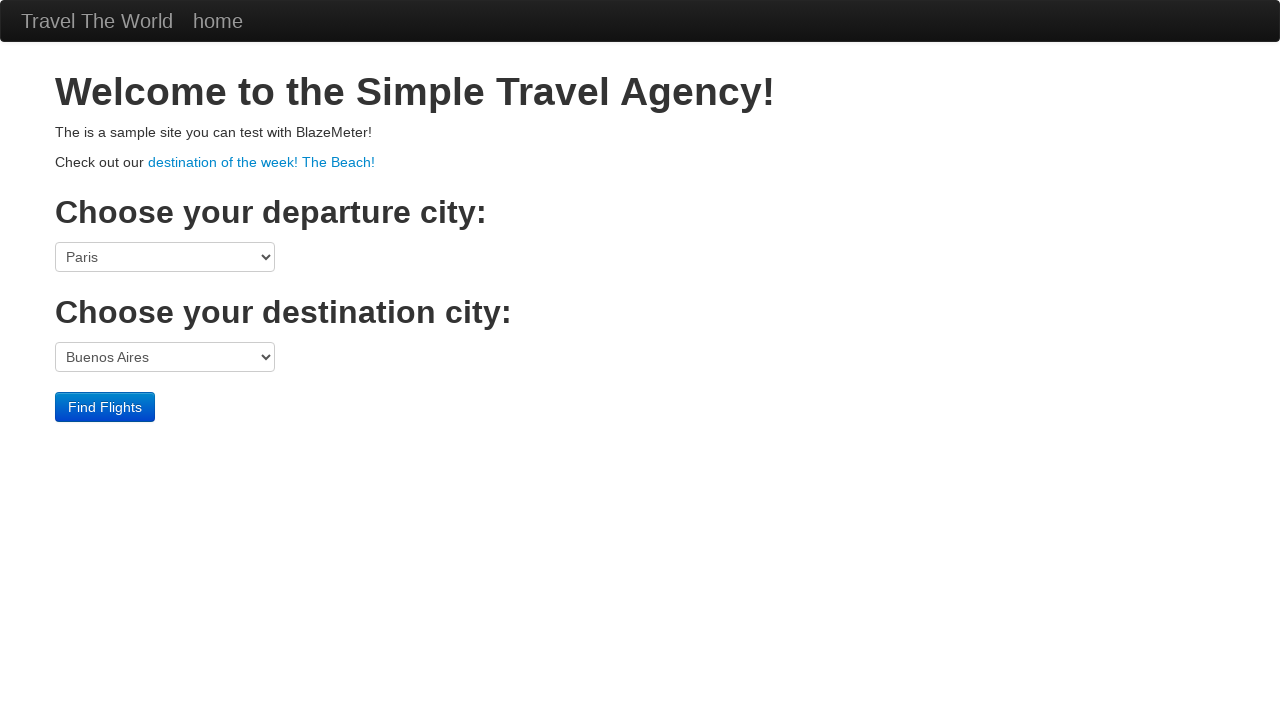

Clicked departure port dropdown at (165, 257) on select[name='fromPort']
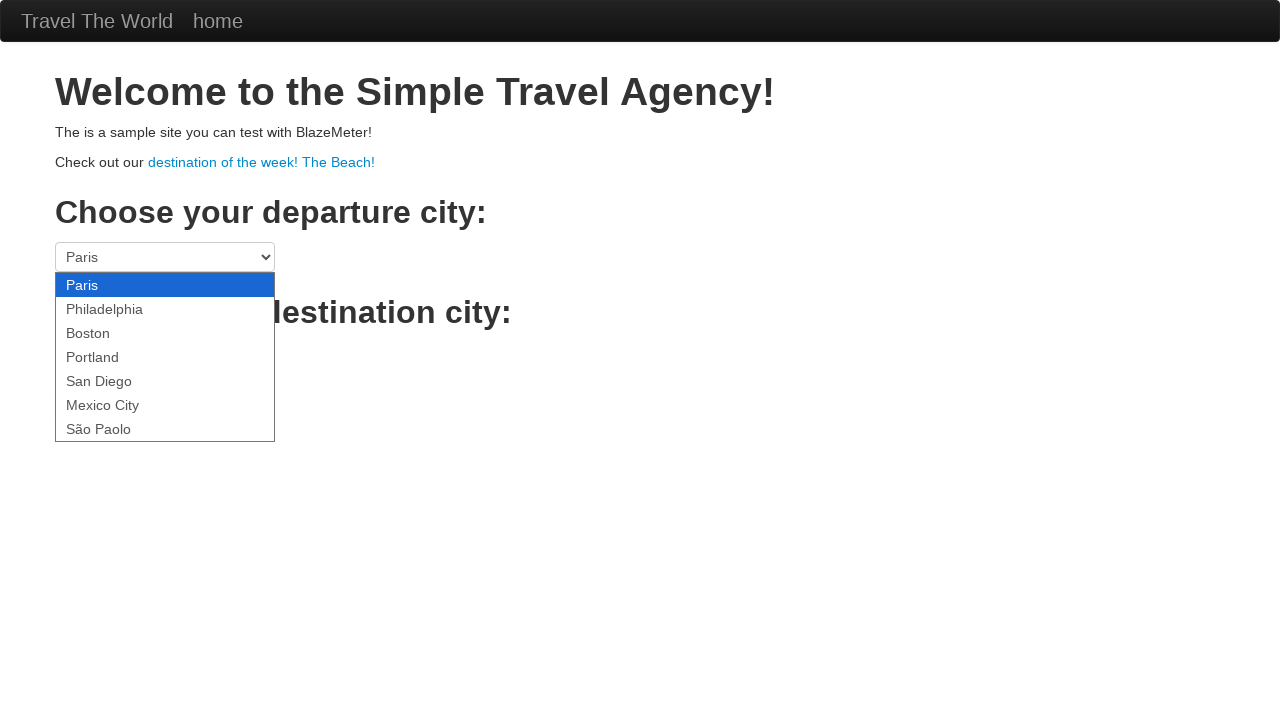

Selected Philadelphia as departure city on select[name='fromPort']
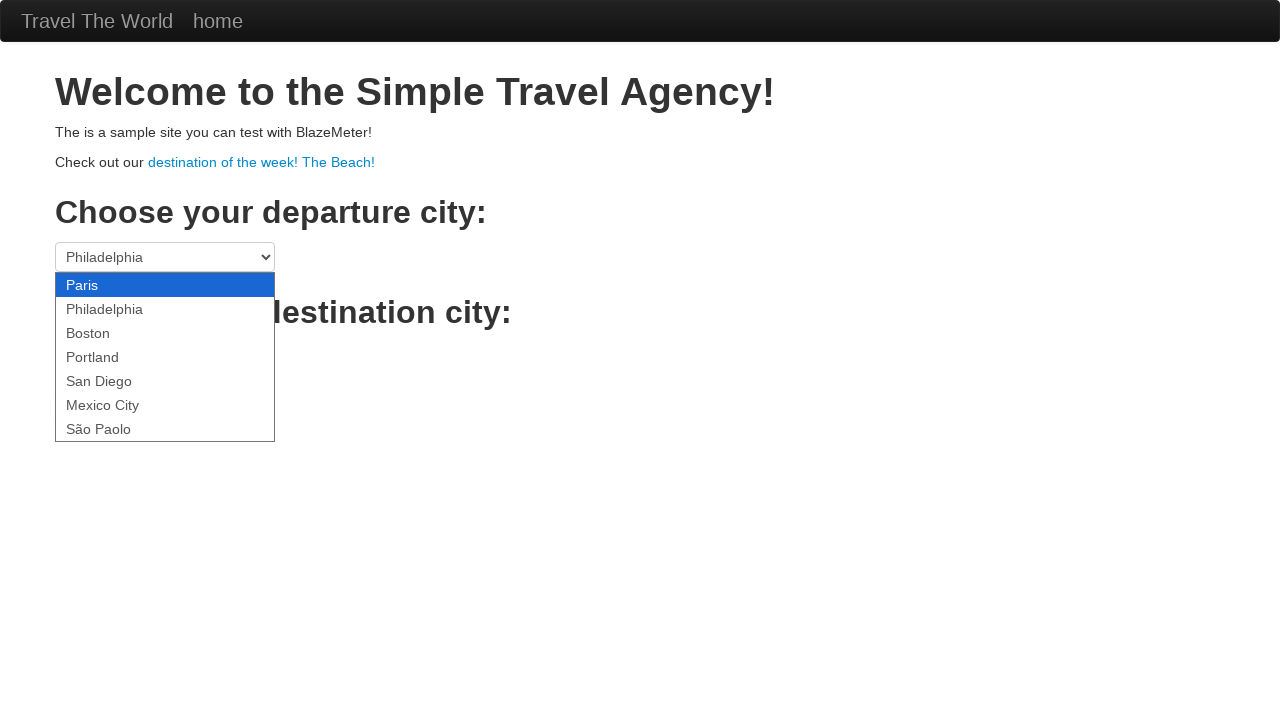

Clicked destination port dropdown at (165, 357) on select[name='toPort']
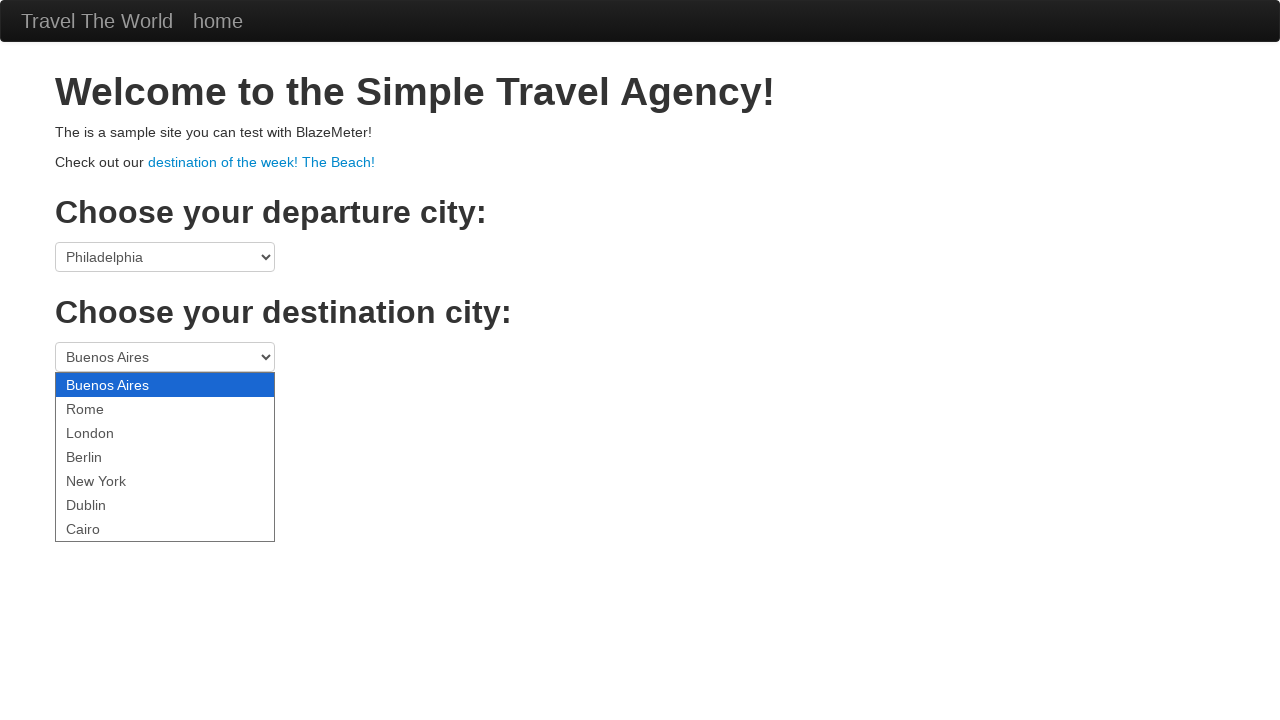

Selected New York as destination city on select[name='toPort']
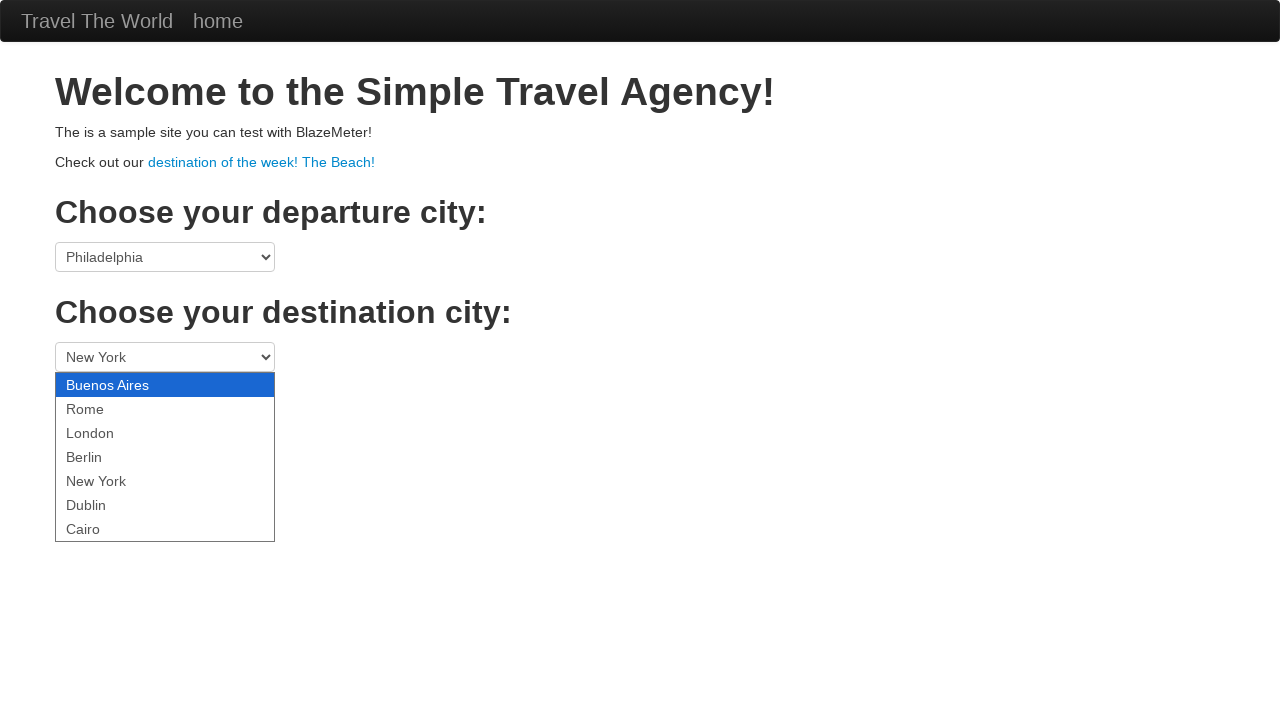

Clicked Find Flights button at (105, 407) on .btn-primary
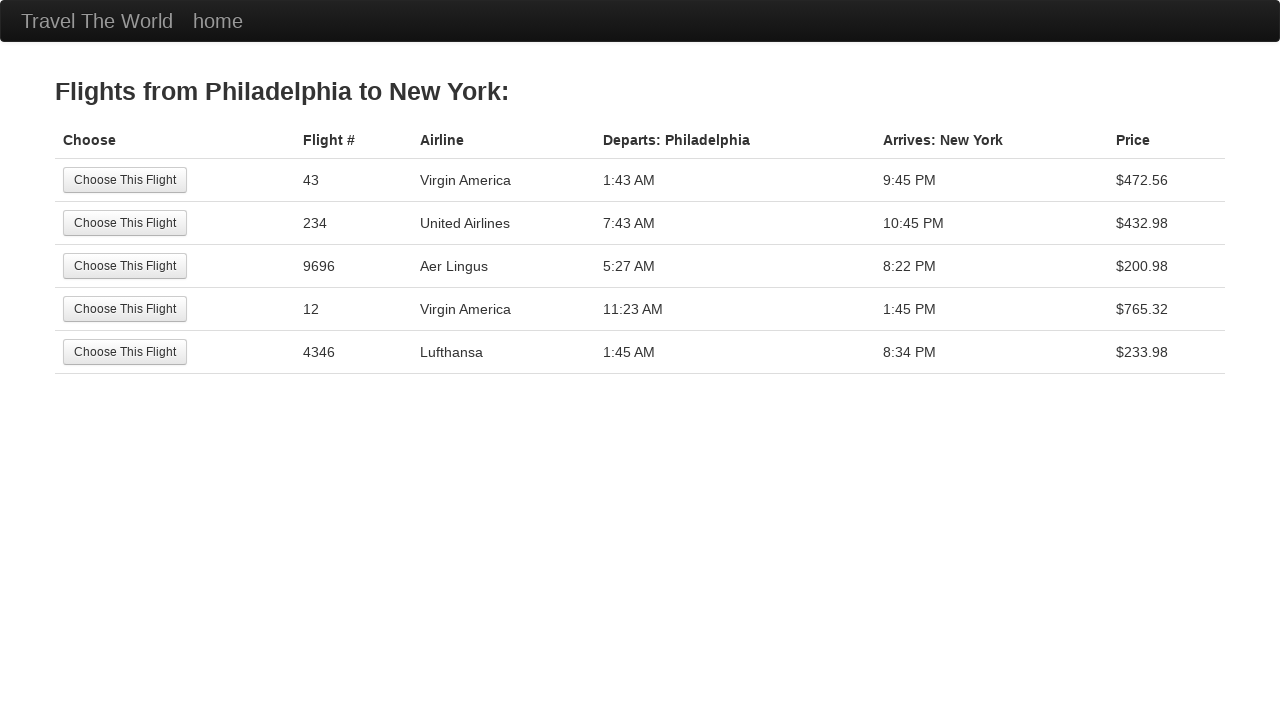

Waited for flights list to load
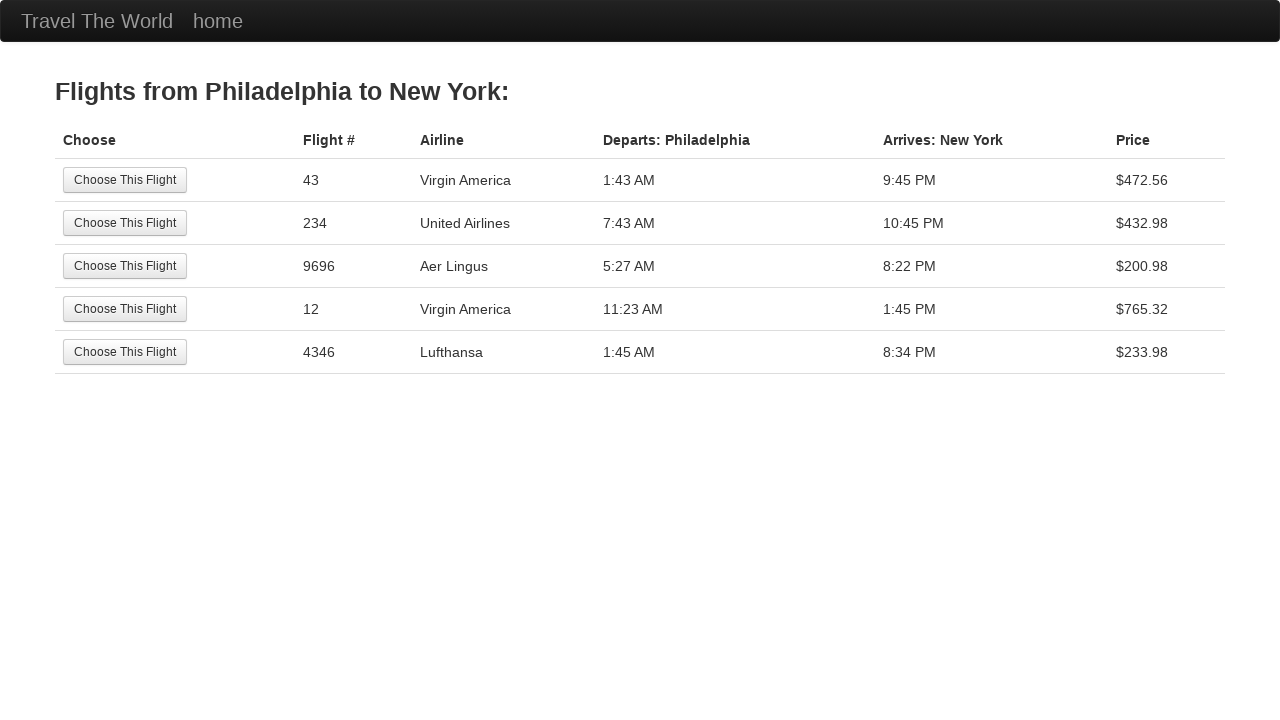

Selected flight from the 5th row at (125, 352) on tr:nth-child(5) .btn
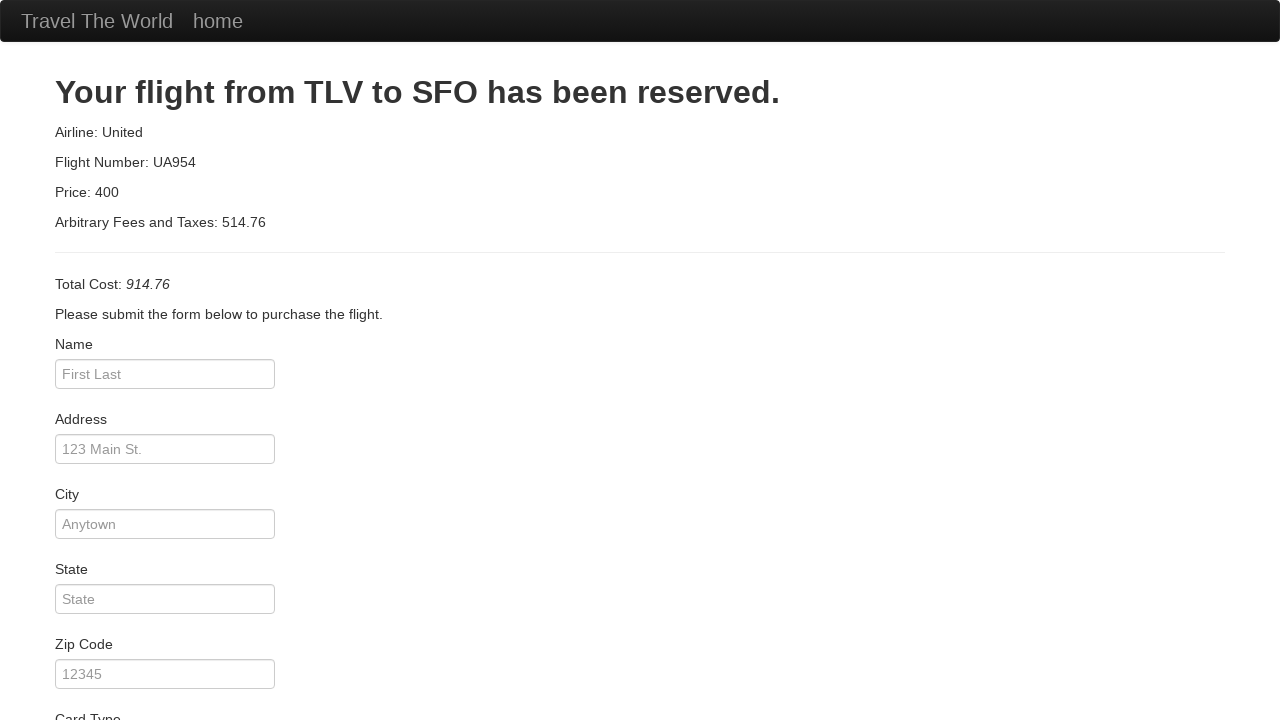

Clicked Purchase Flight button at (118, 685) on .btn-primary
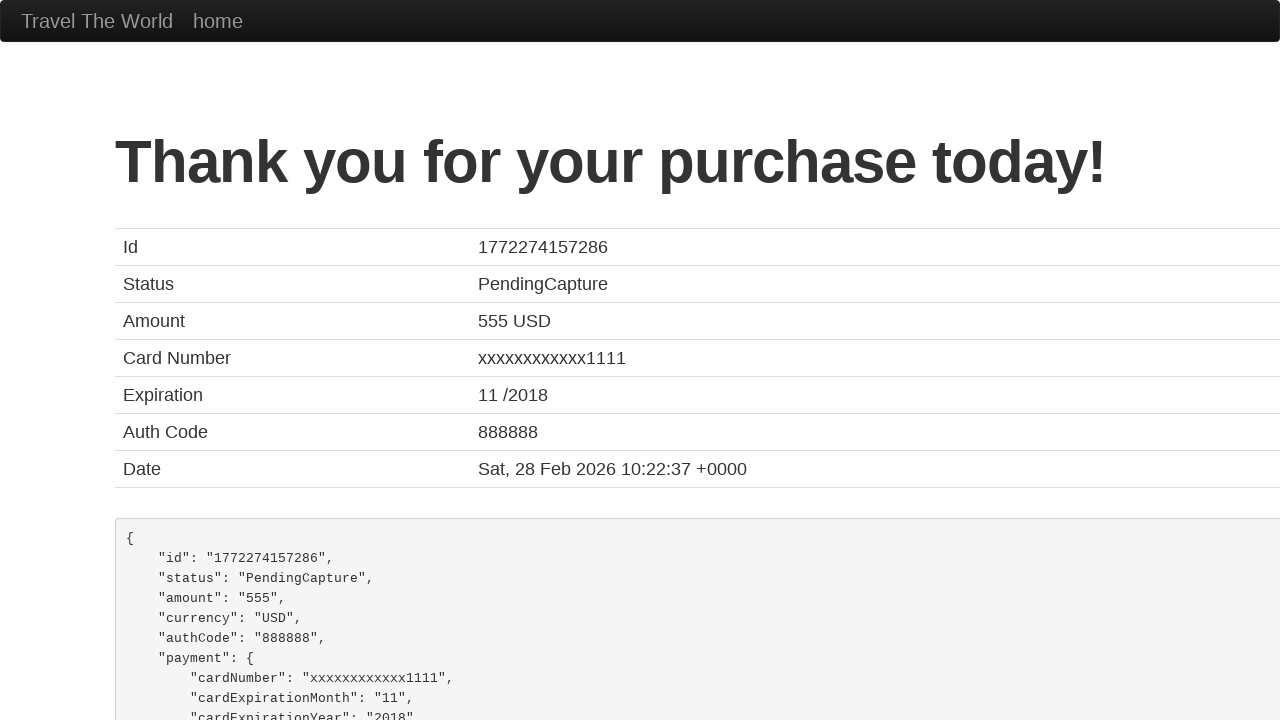

Waited for confirmation message to appear
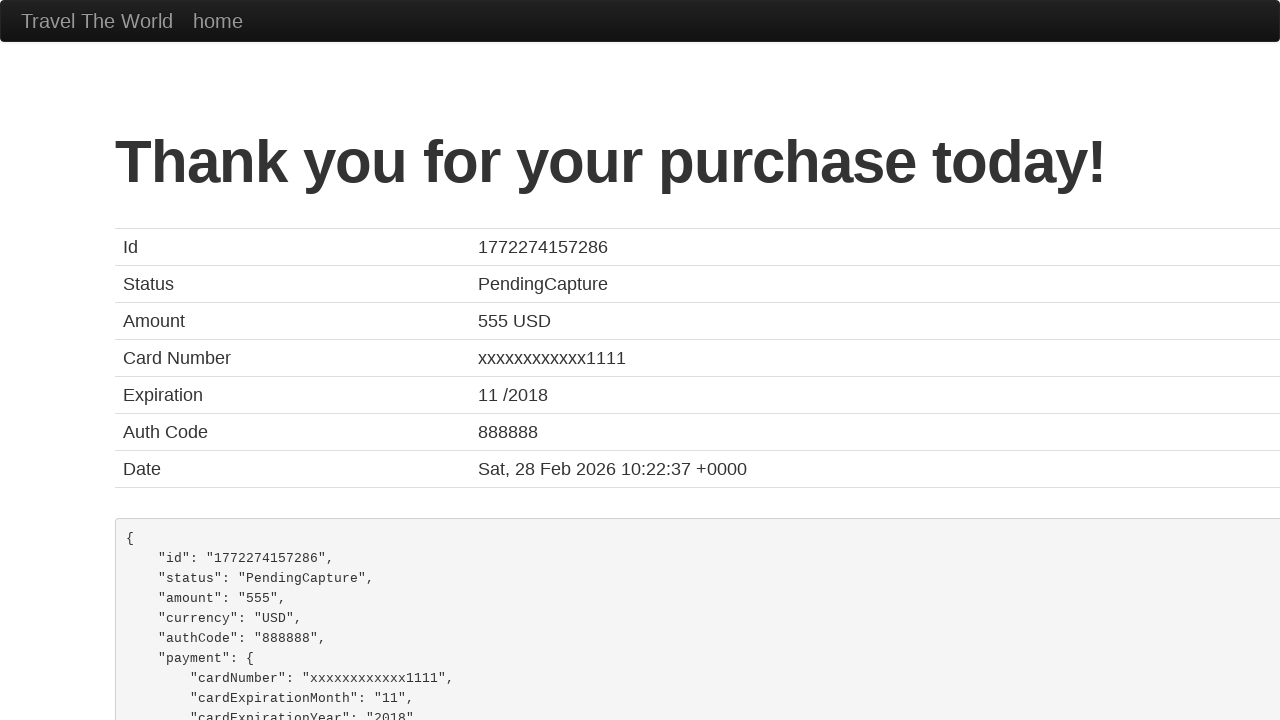

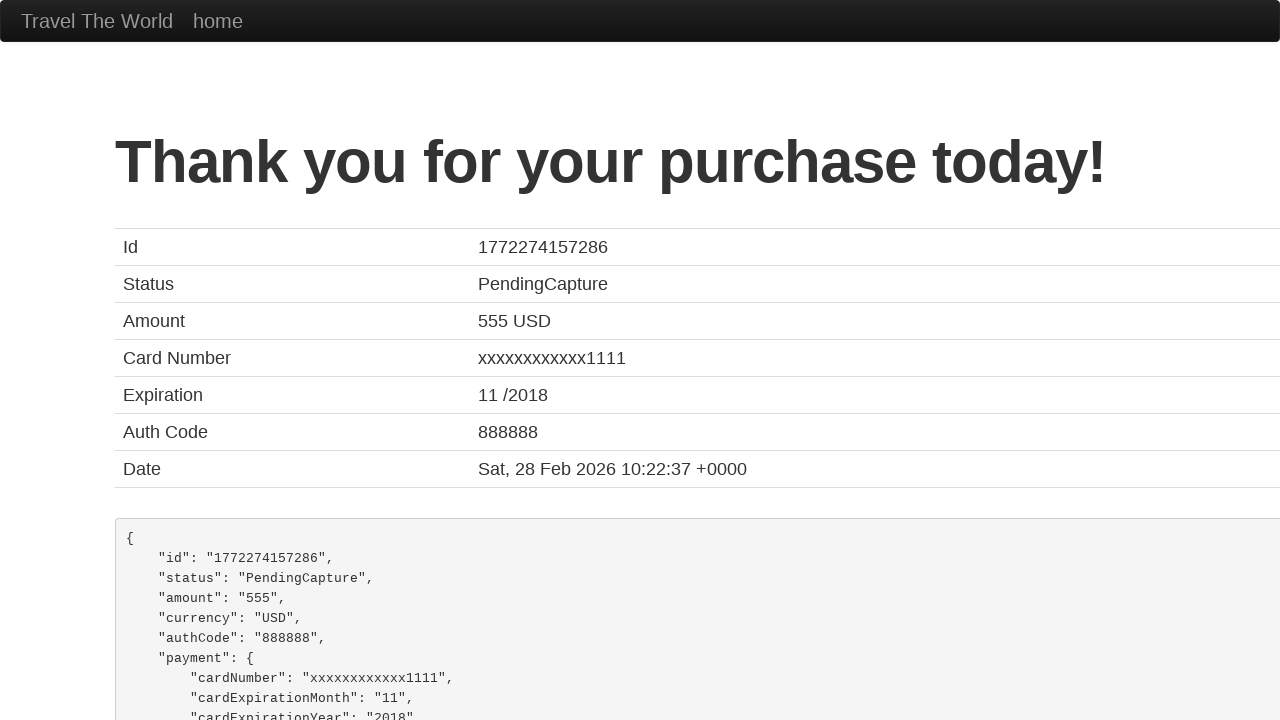